Tests AJAX functionality by clicking a button and waiting for dynamic content changes to appear on the page

Starting URL: https://v1.training-support.net/selenium/ajax

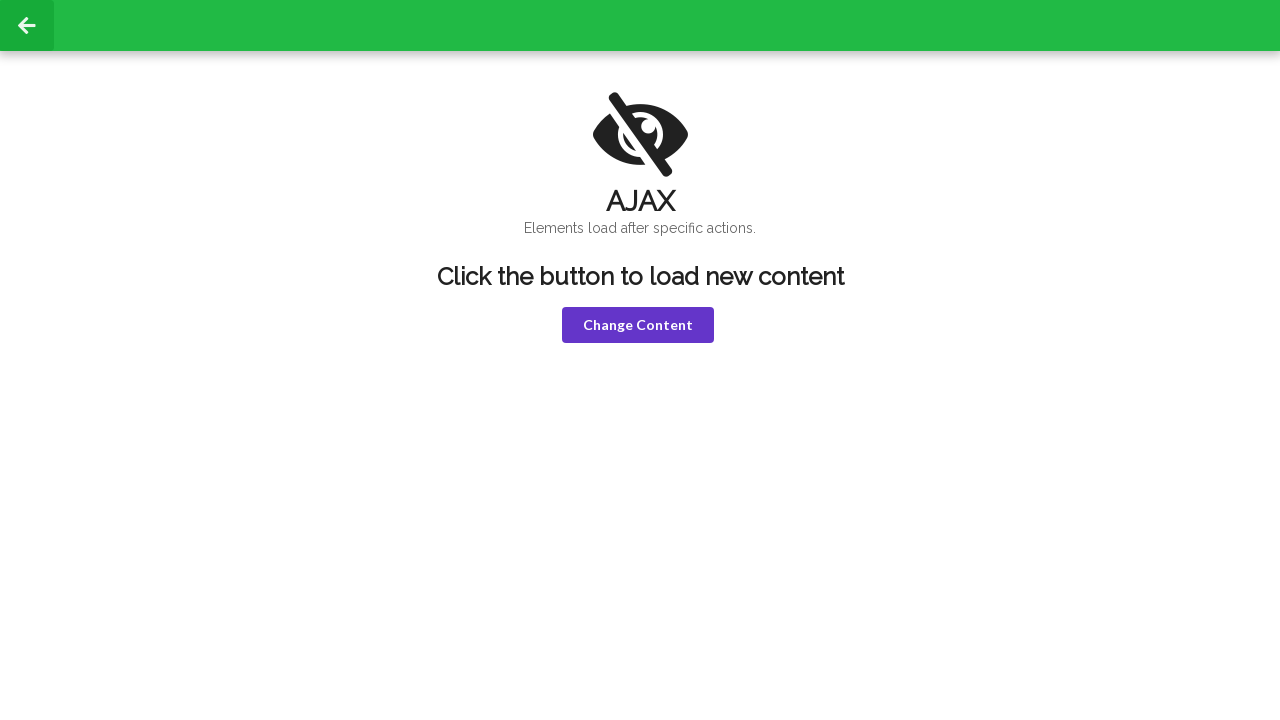

Clicked 'Change content' button to trigger AJAX request at (638, 325) on .violet
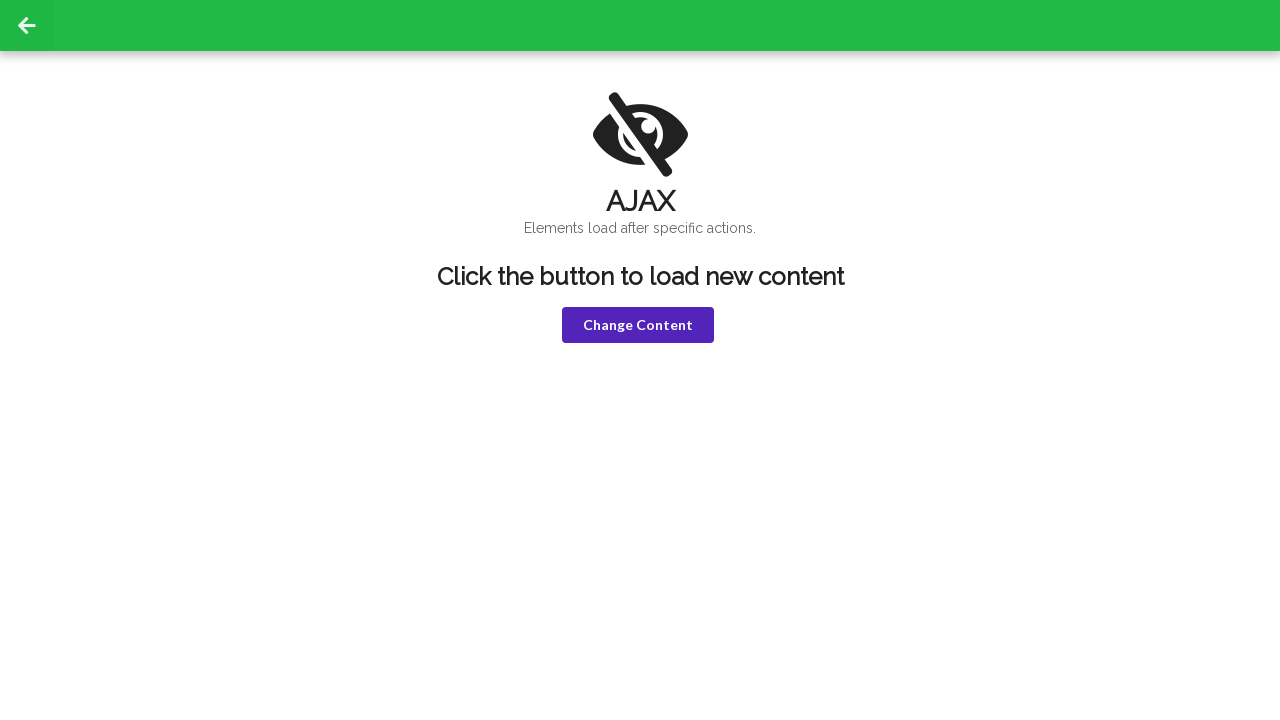

HELLO! text appeared in h1 element
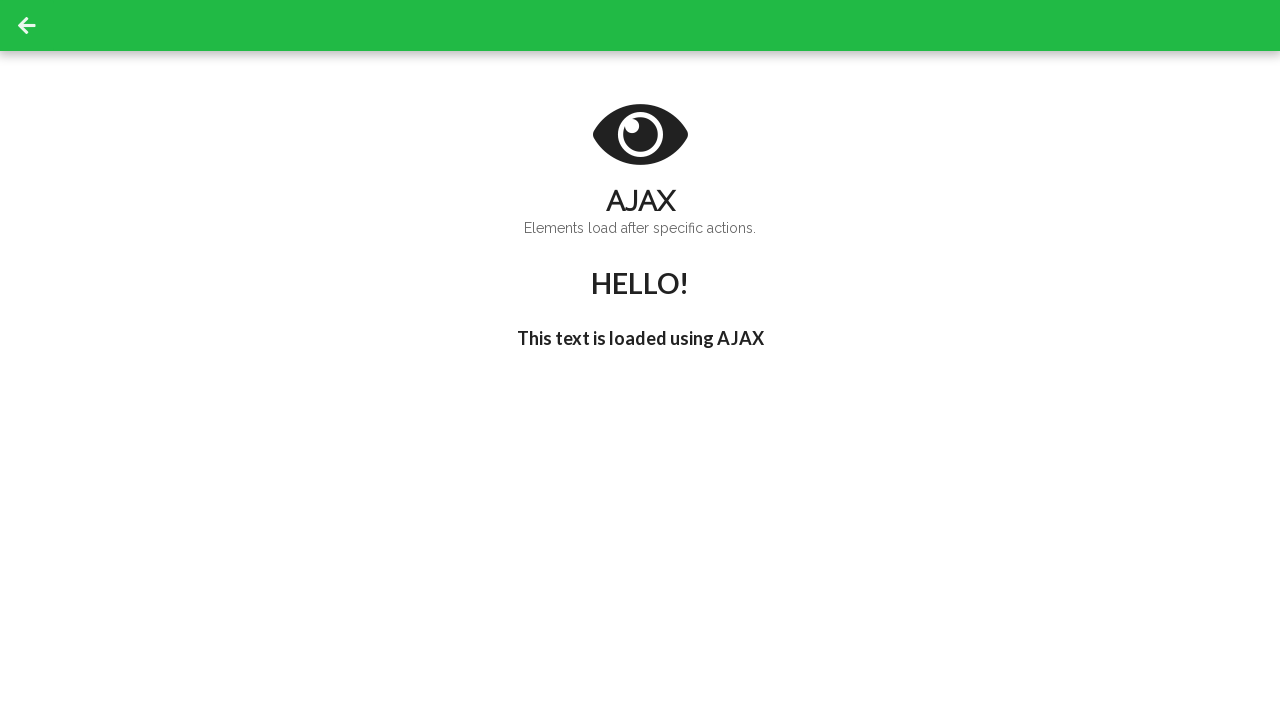

I'm late! text appeared in h3 element
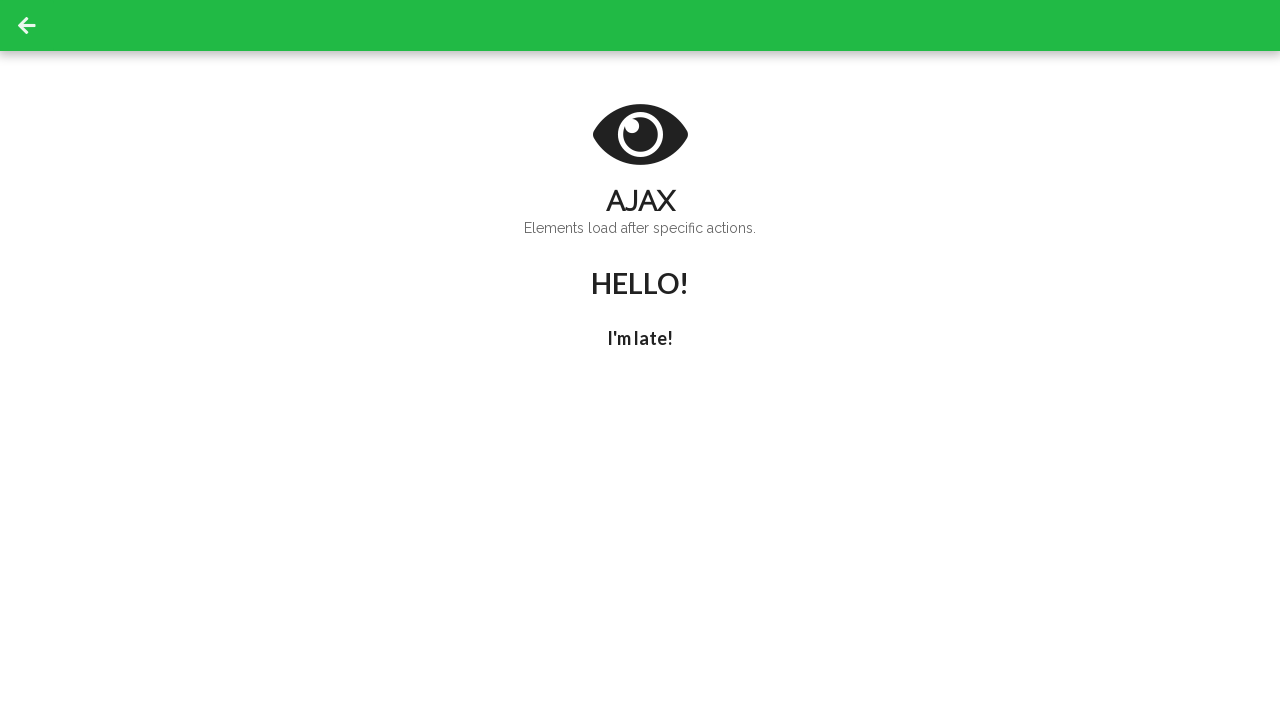

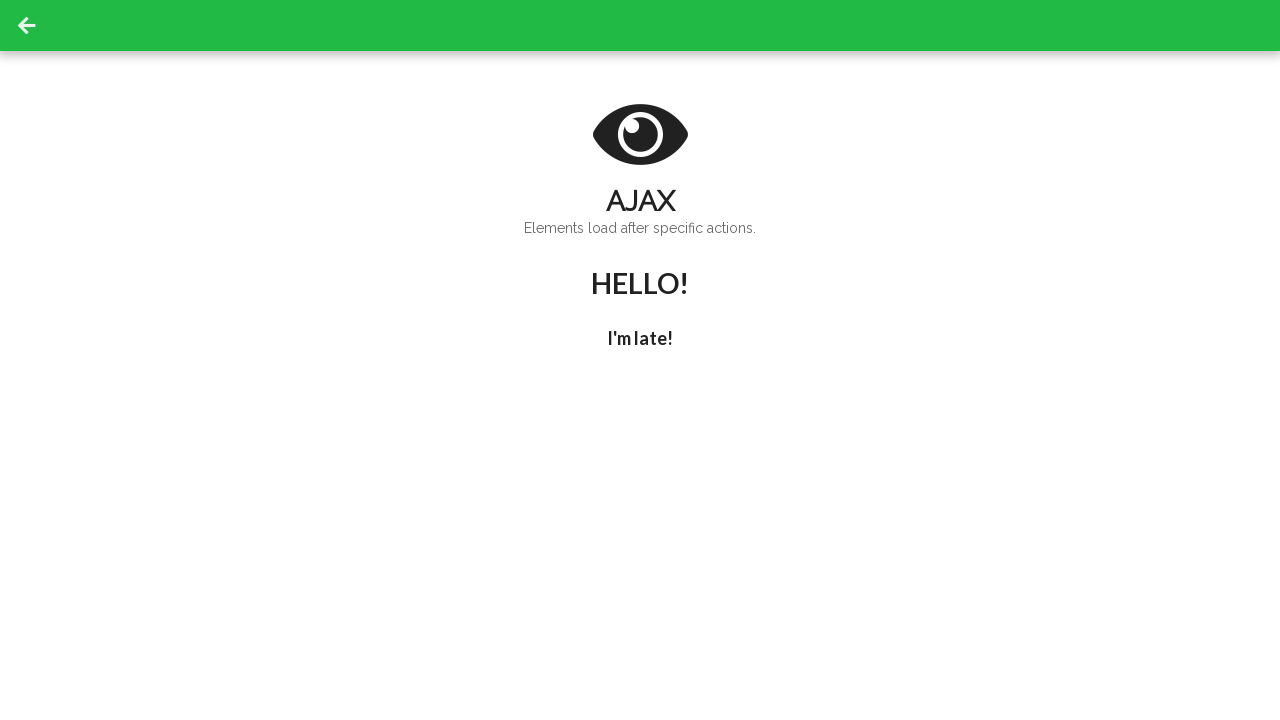